Tests that toggle and label controls are hidden when editing a todo item.

Starting URL: https://demo.playwright.dev/todomvc

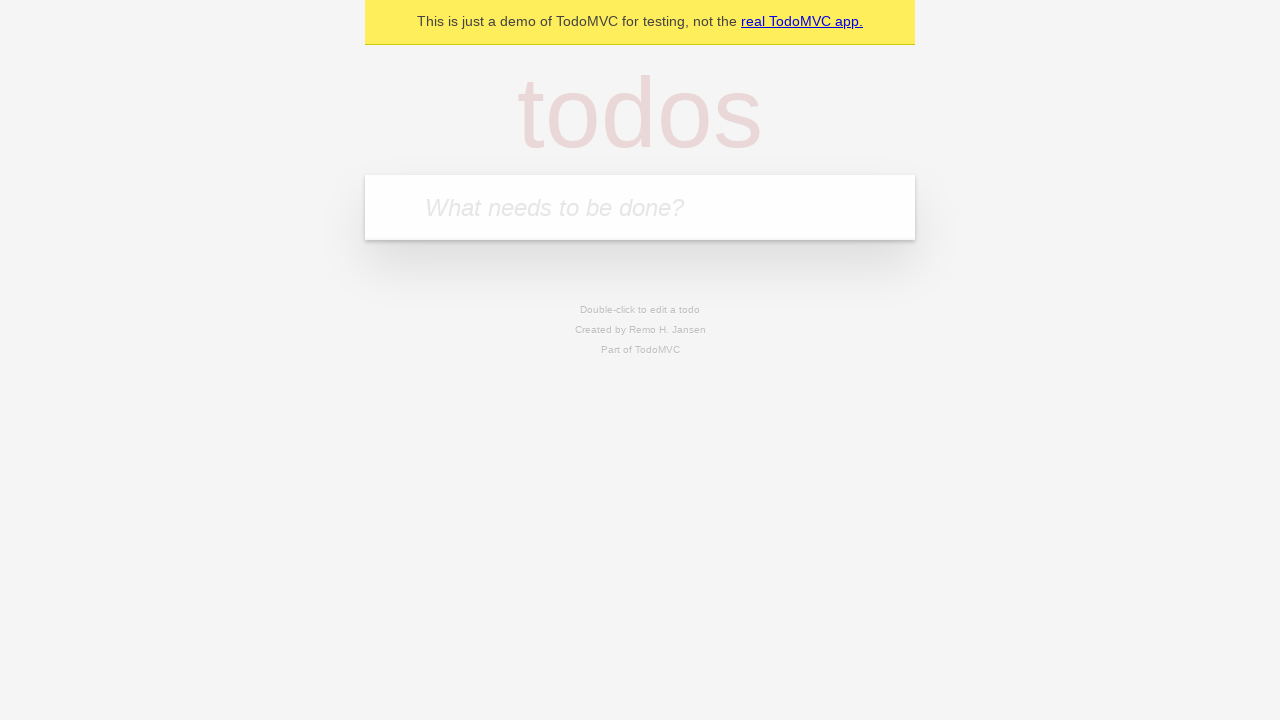

Filled new todo input with 'buy some cheese' on .new-todo
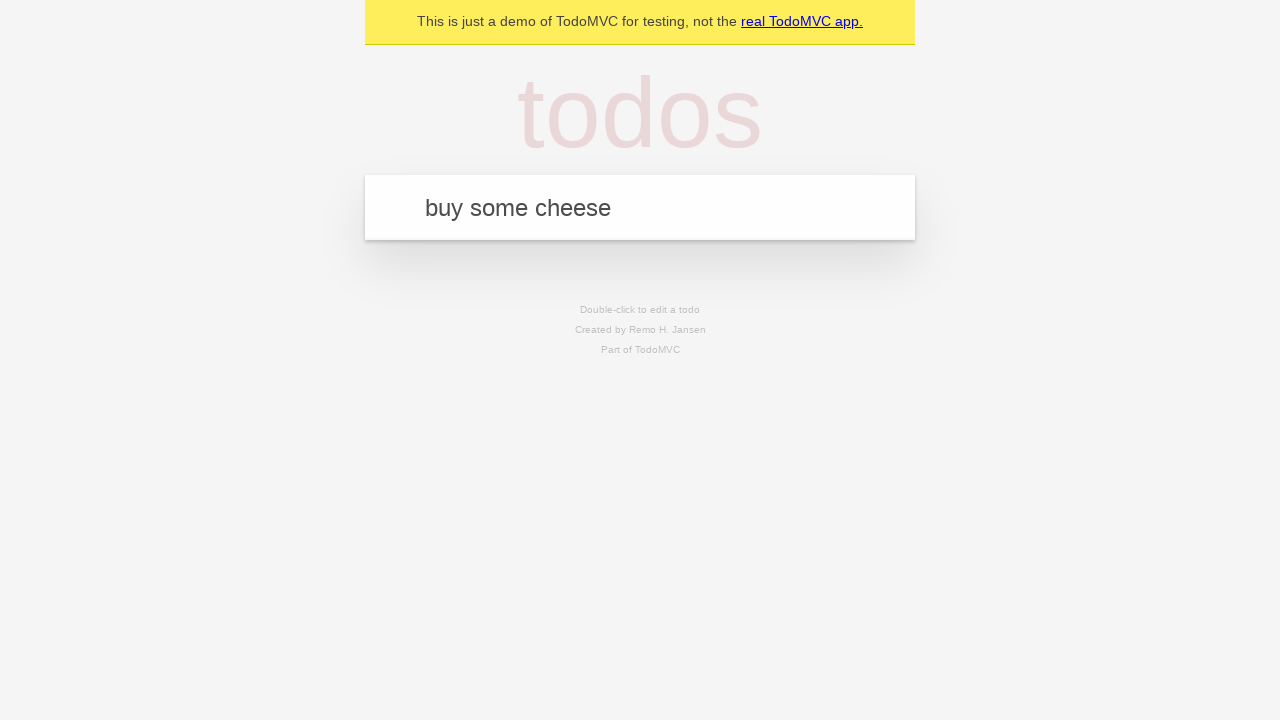

Pressed Enter to add first todo on .new-todo
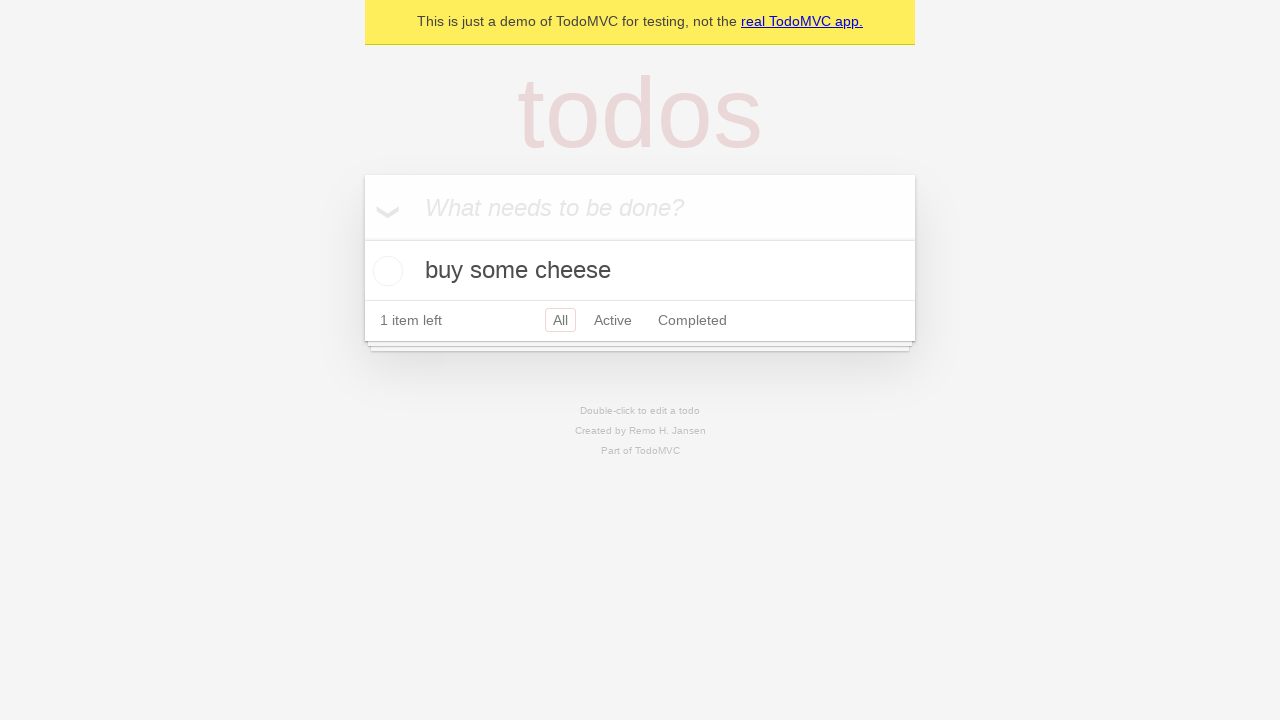

Filled new todo input with 'feed the cat' on .new-todo
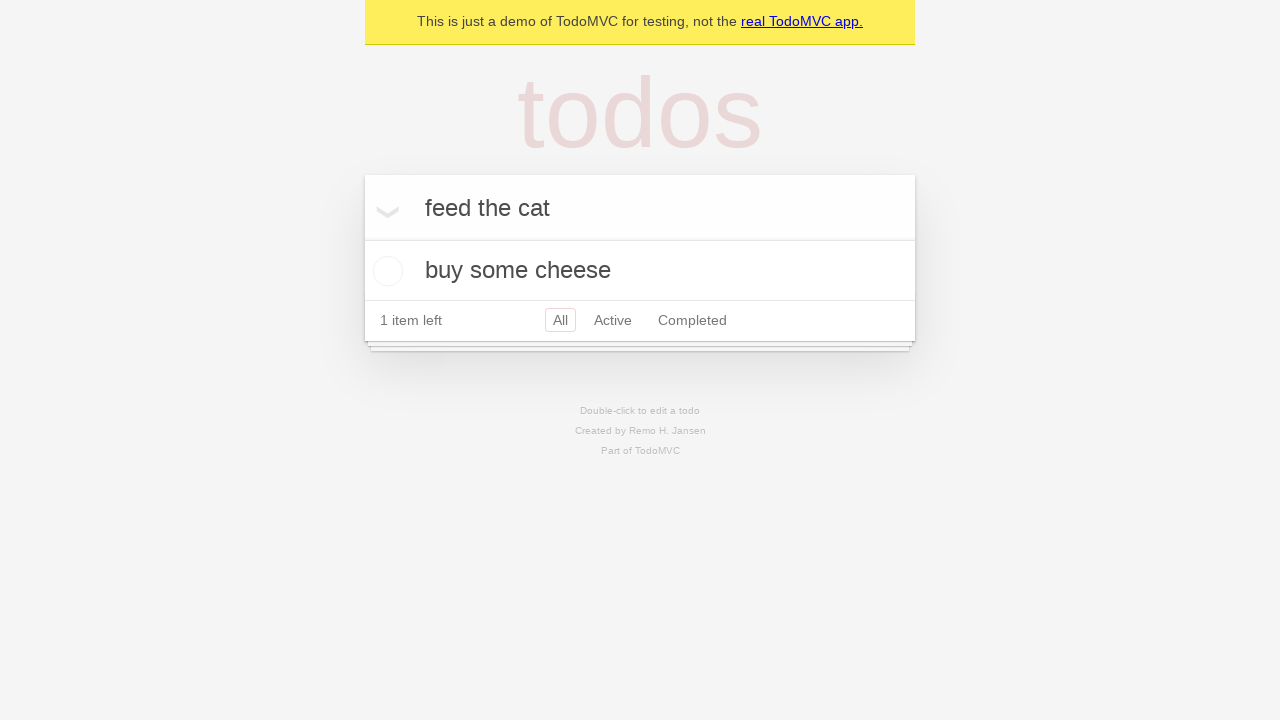

Pressed Enter to add second todo on .new-todo
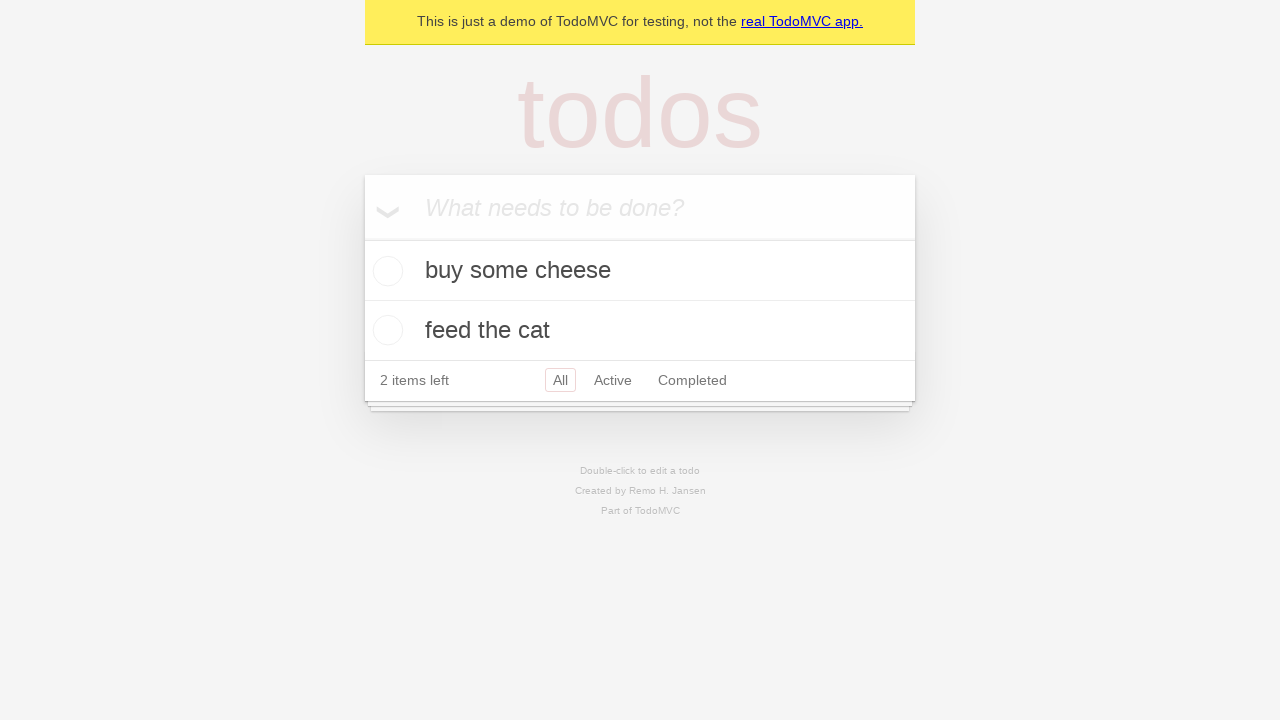

Filled new todo input with 'book a doctors appointment' on .new-todo
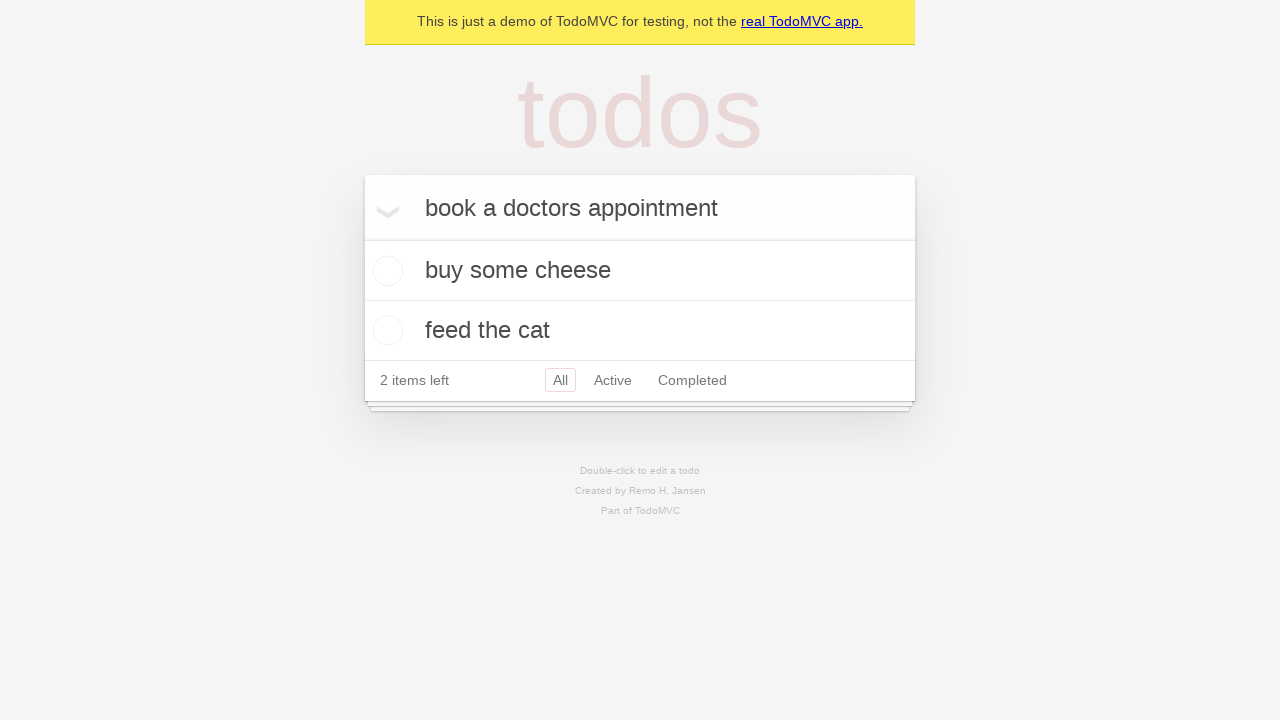

Pressed Enter to add third todo on .new-todo
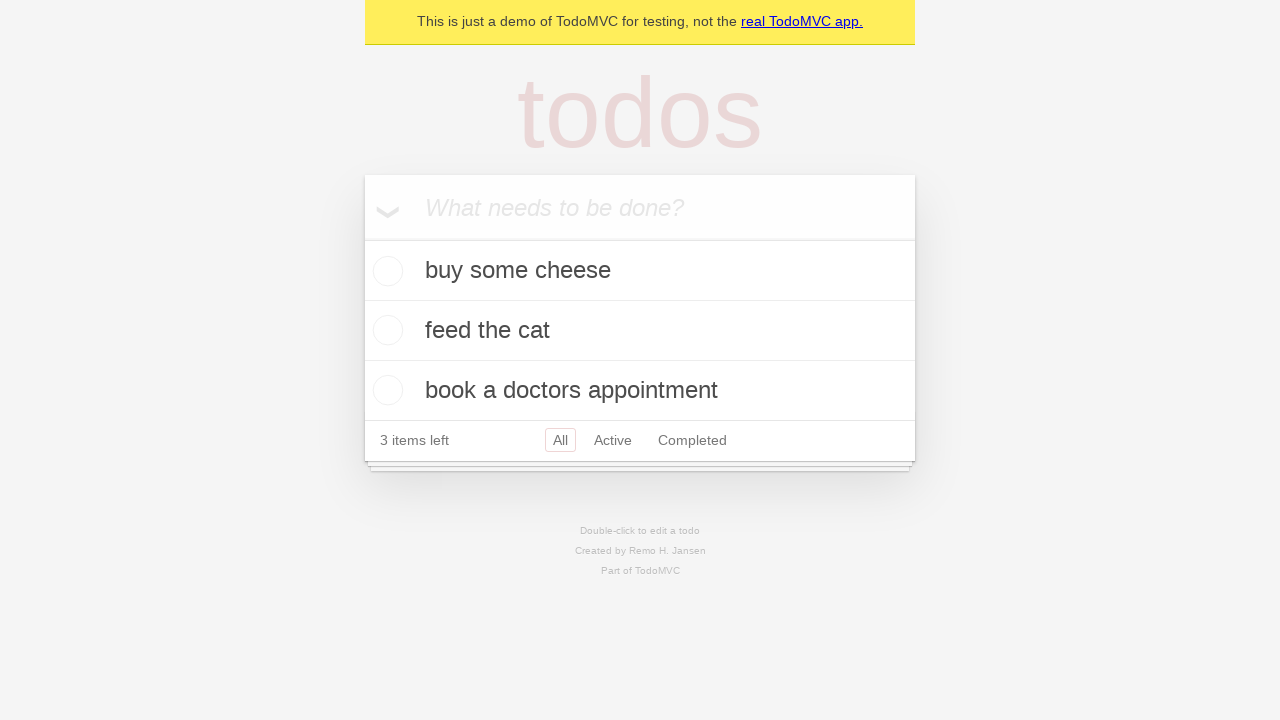

Double-clicked second todo item to enter edit mode at (640, 331) on .todo-list li >> nth=1
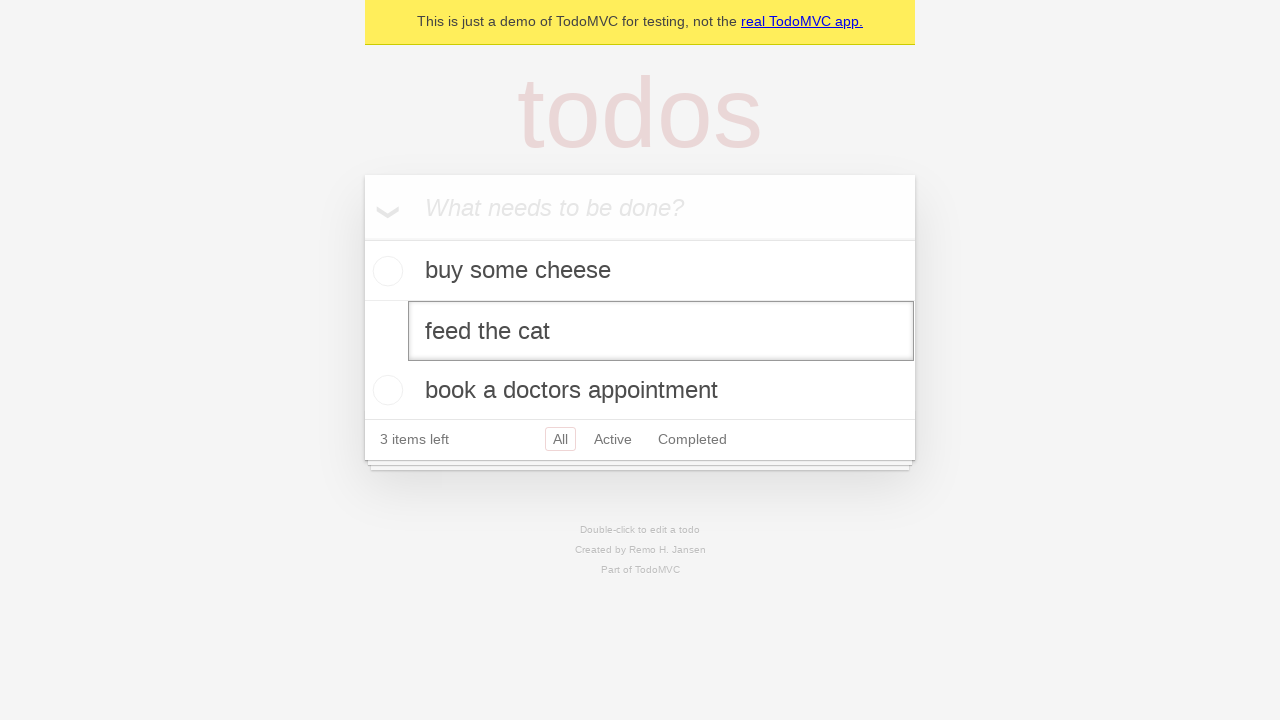

Edit input field appeared for second todo item
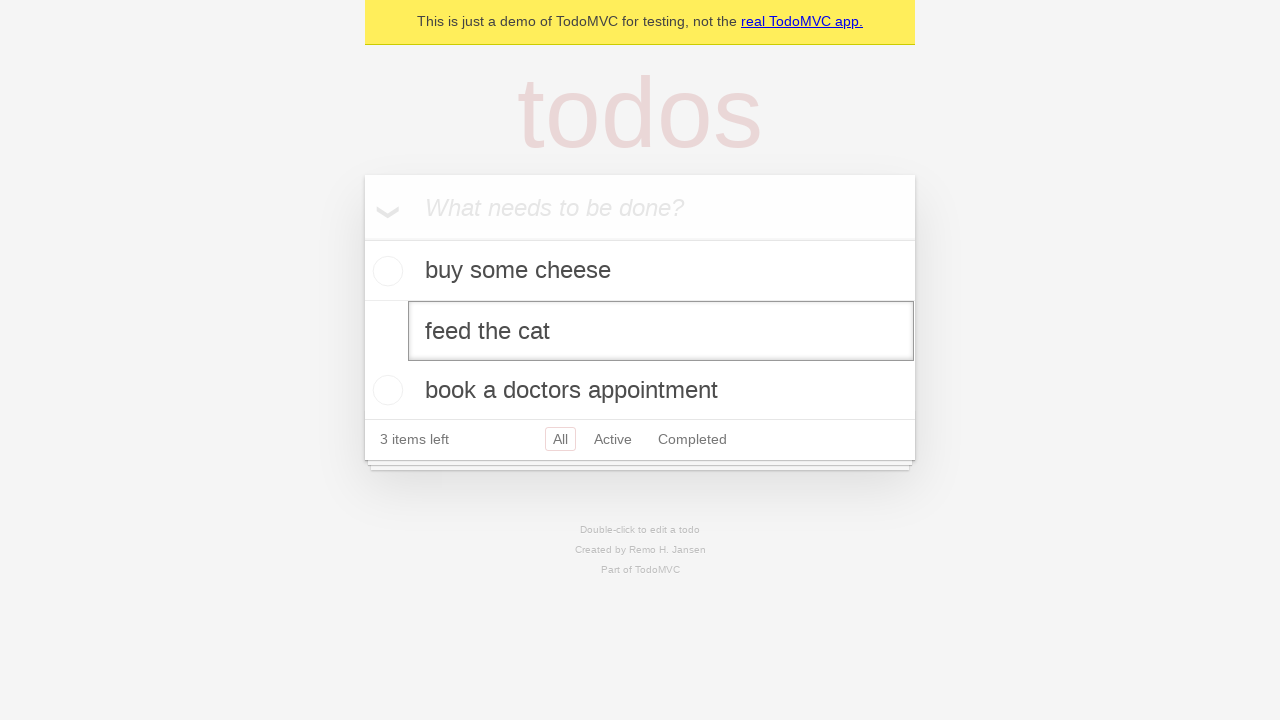

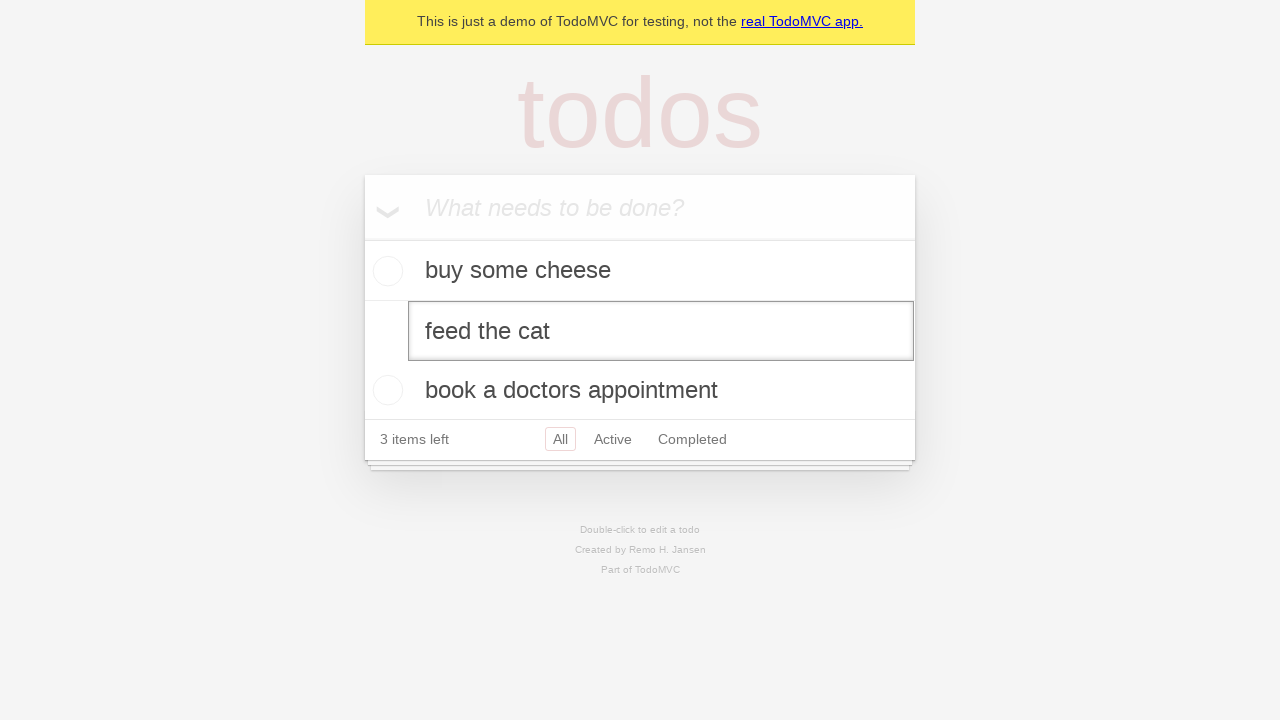